Tests selecting a date (the 15th) from the date picker widget by clicking on the date input and selecting a day from the calendar.

Starting URL: https://demoqa.com/date-picker

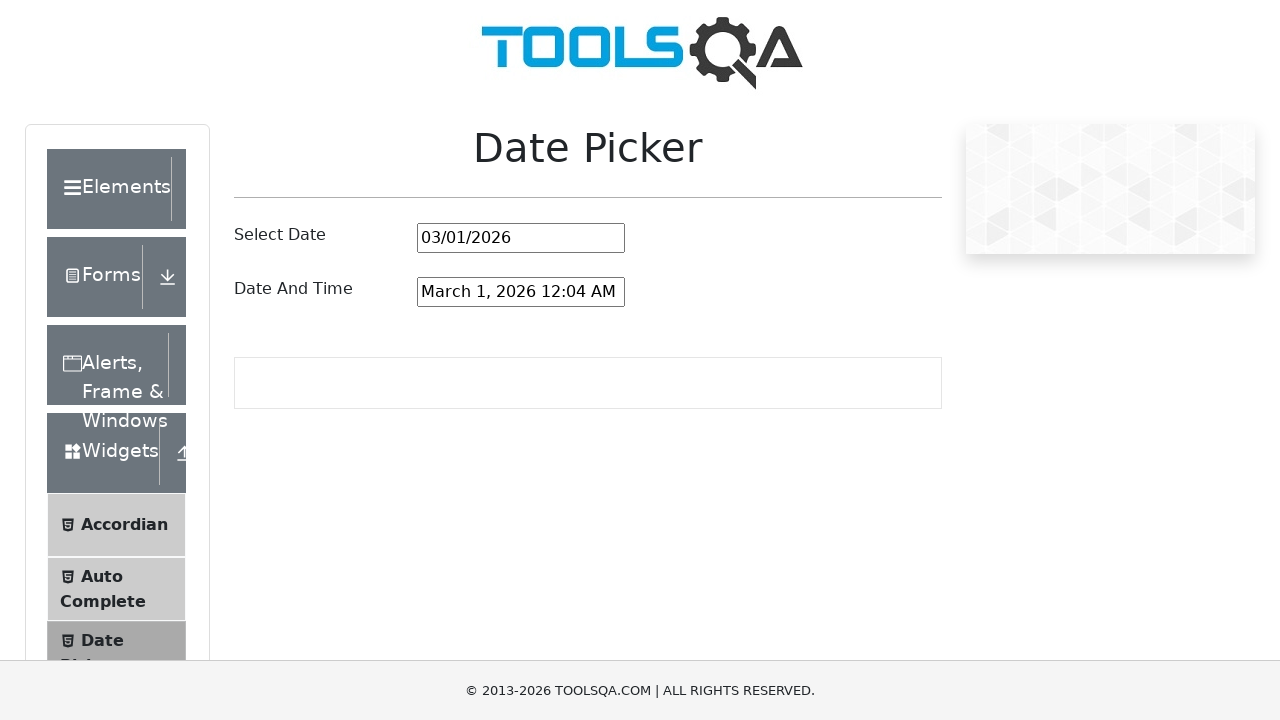

Clicked date input field to open the date picker at (521, 238) on #datePickerMonthYearInput
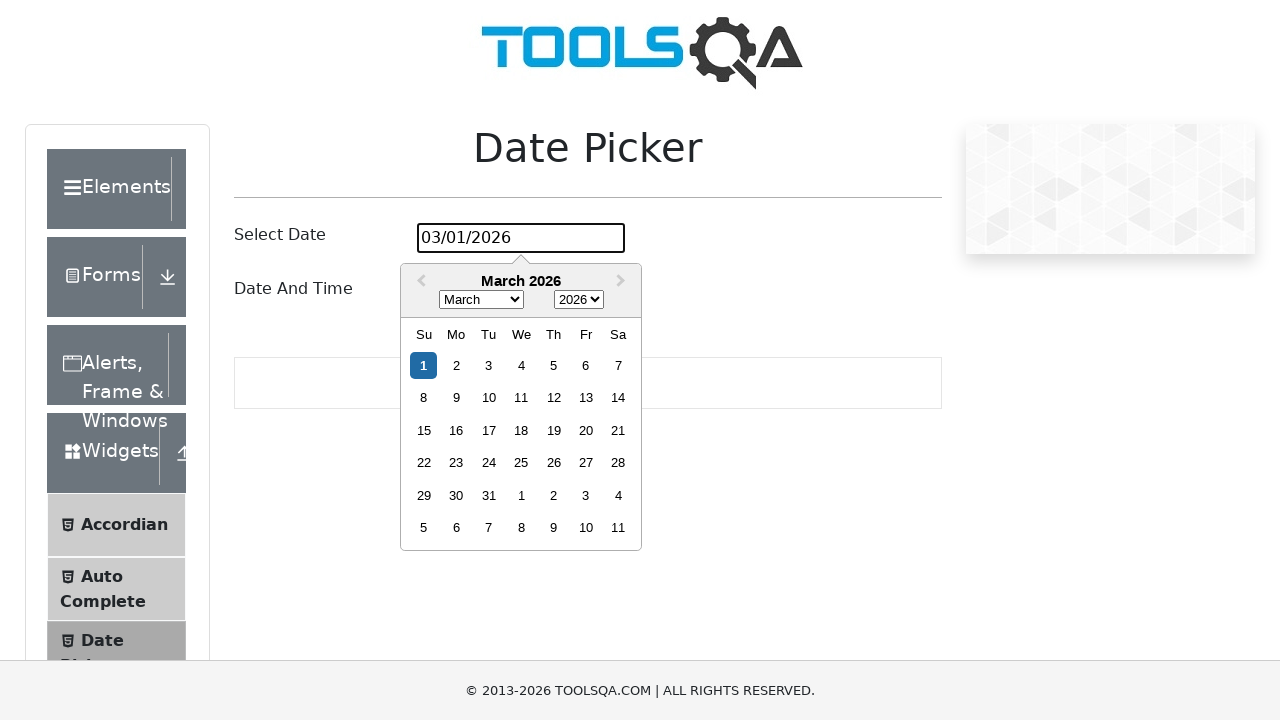

Clicked the 15th day in the calendar at (424, 430) on xpath=//div[@class='react-datepicker__month']//div[text()='15']
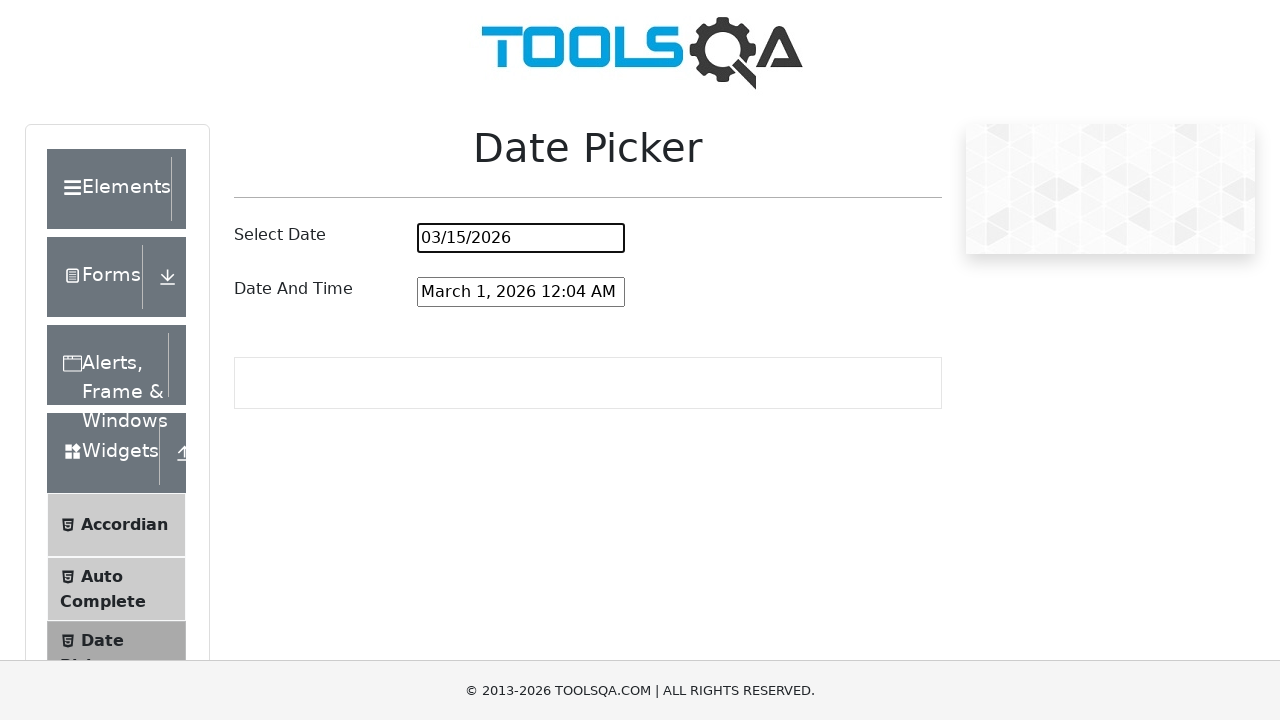

Verified that the 15th was selected in the date input field
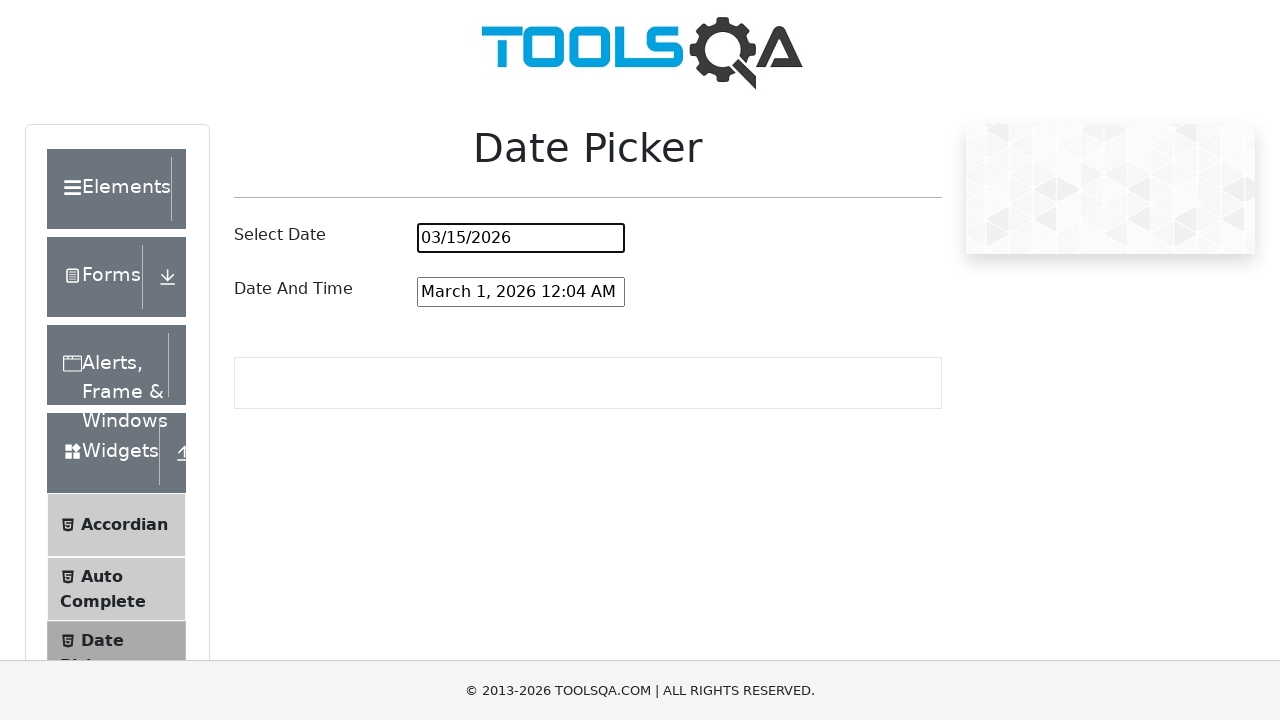

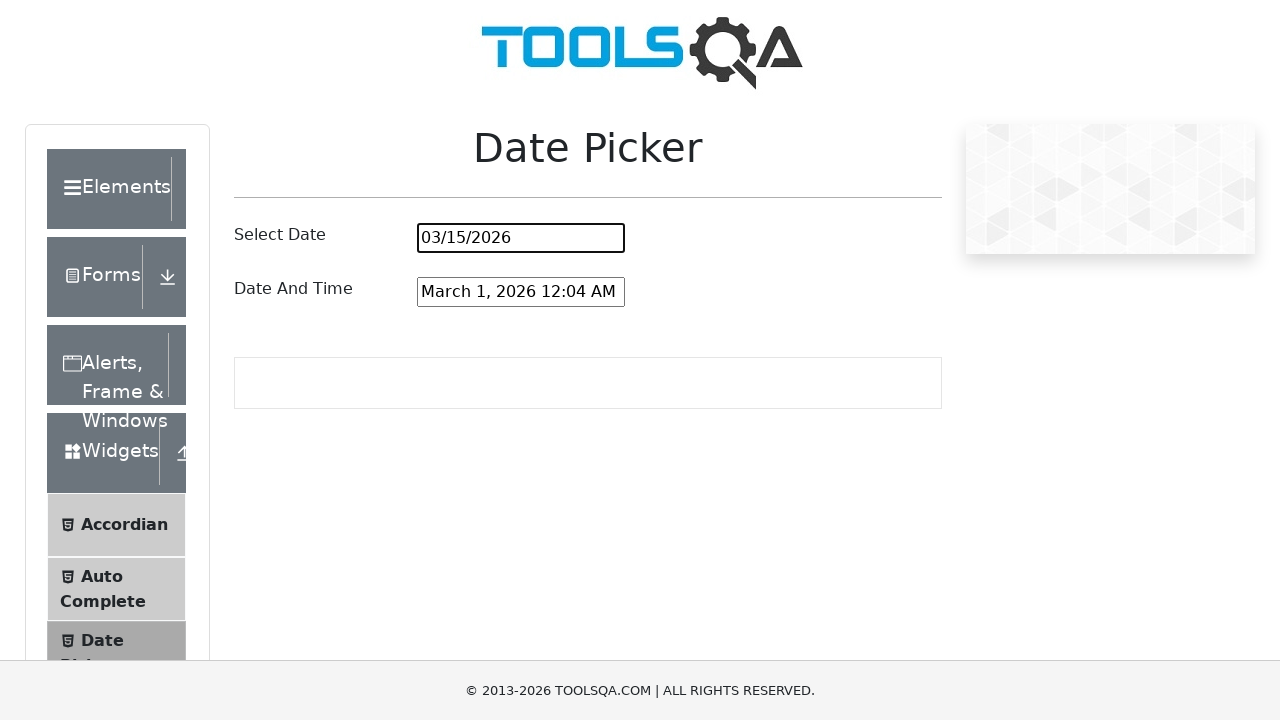